Tests sending a message through the contact form and verifying the success notification

Starting URL: https://practice-react.sdetunicorns.com/contact

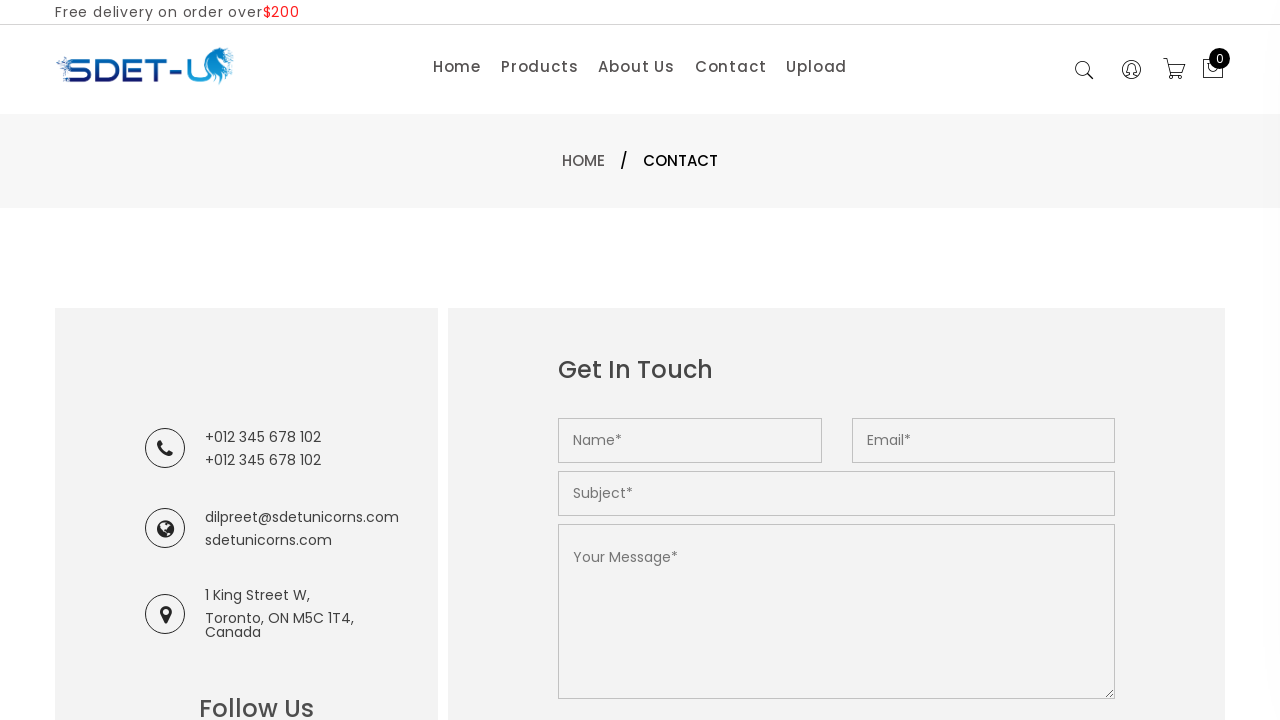

Clicked on form area (left column) at (690, 444) on .col-lg-6
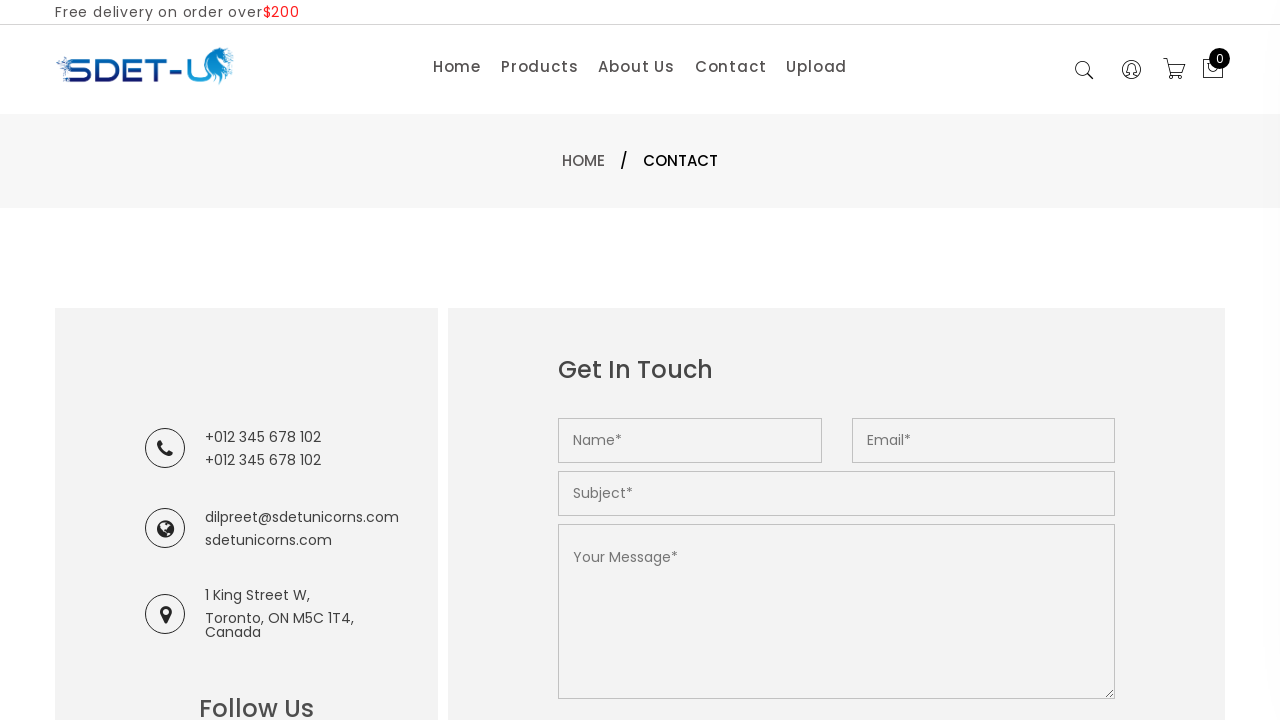

Filled name field with 'test' on [placeholder="Name*"]
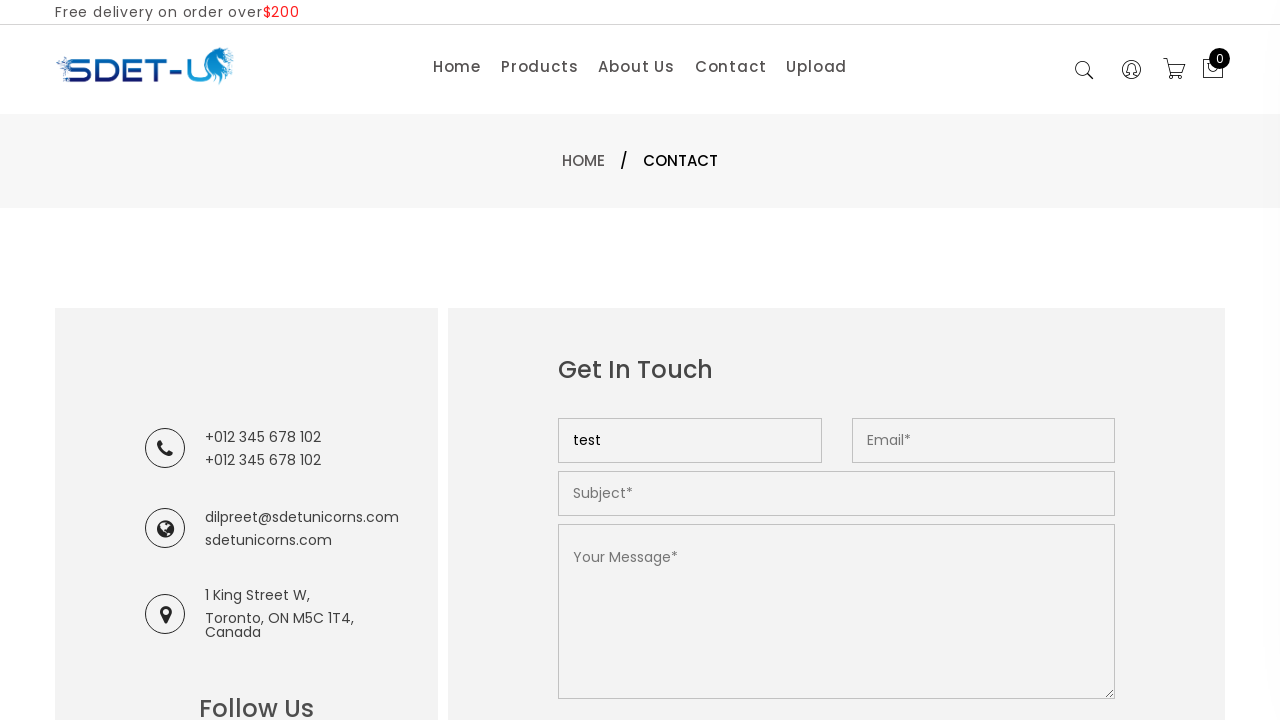

Clicked on form area (left column) at (690, 444) on .col-lg-6
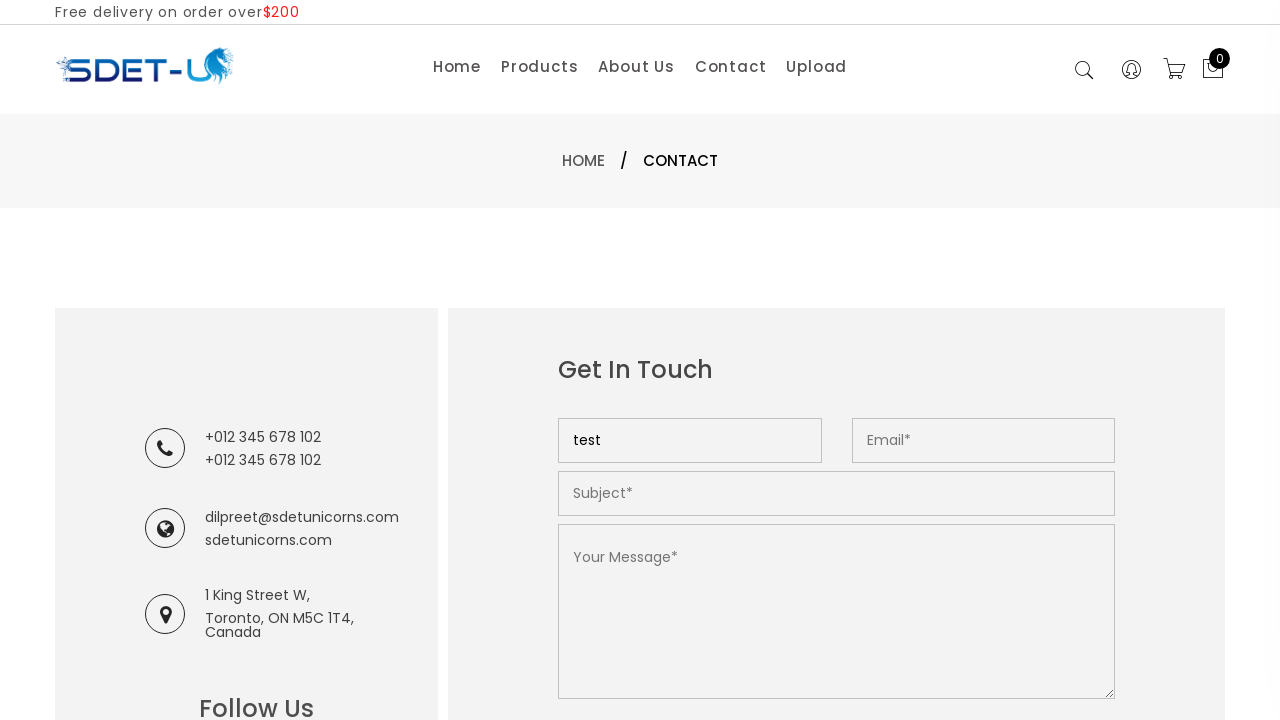

Filled email field with 'test@email.com' on [placeholder="Email*"]
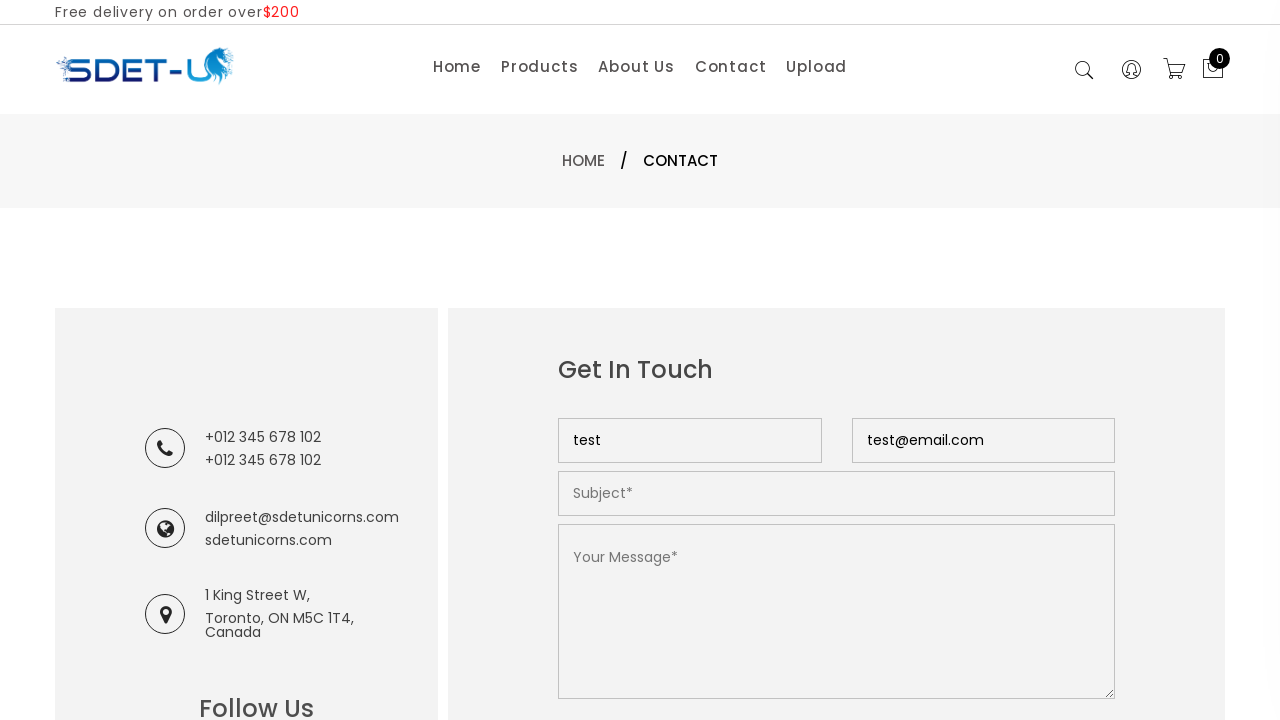

Clicked on form area (full width column) at (837, 498) on .col-lg-12
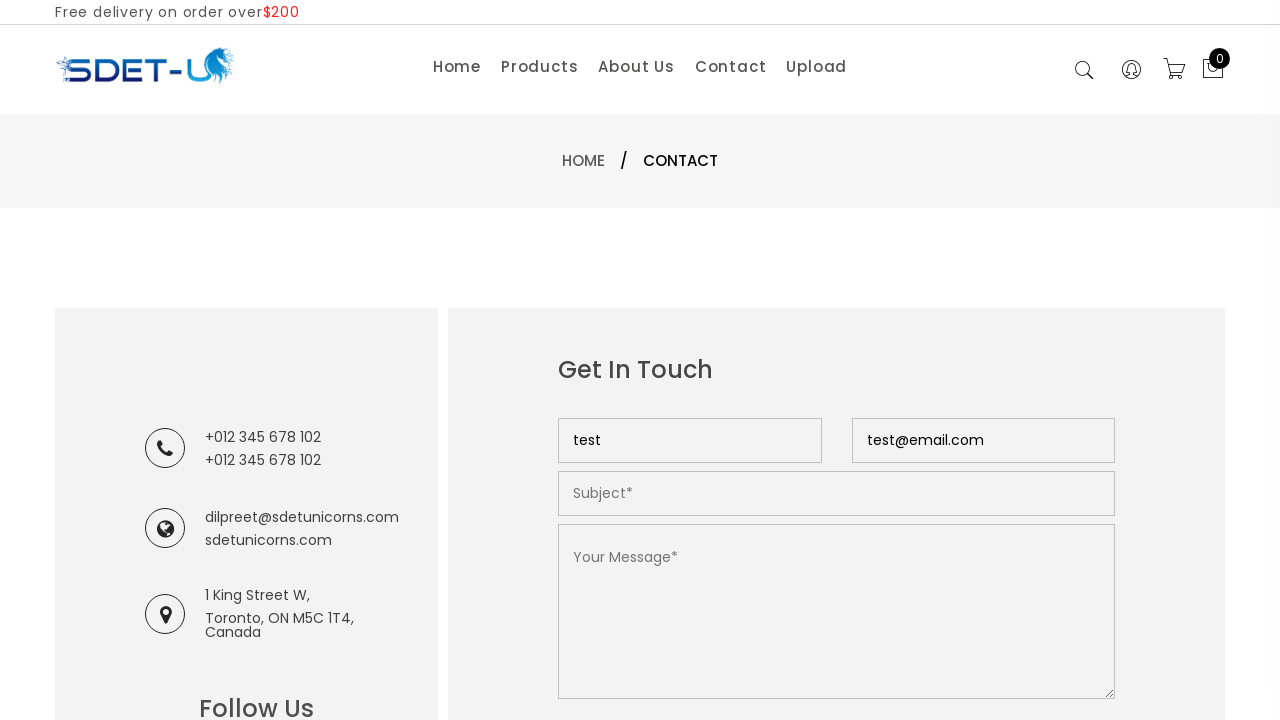

Filled subject field with 'test subject' on [placeholder="Subject*"]
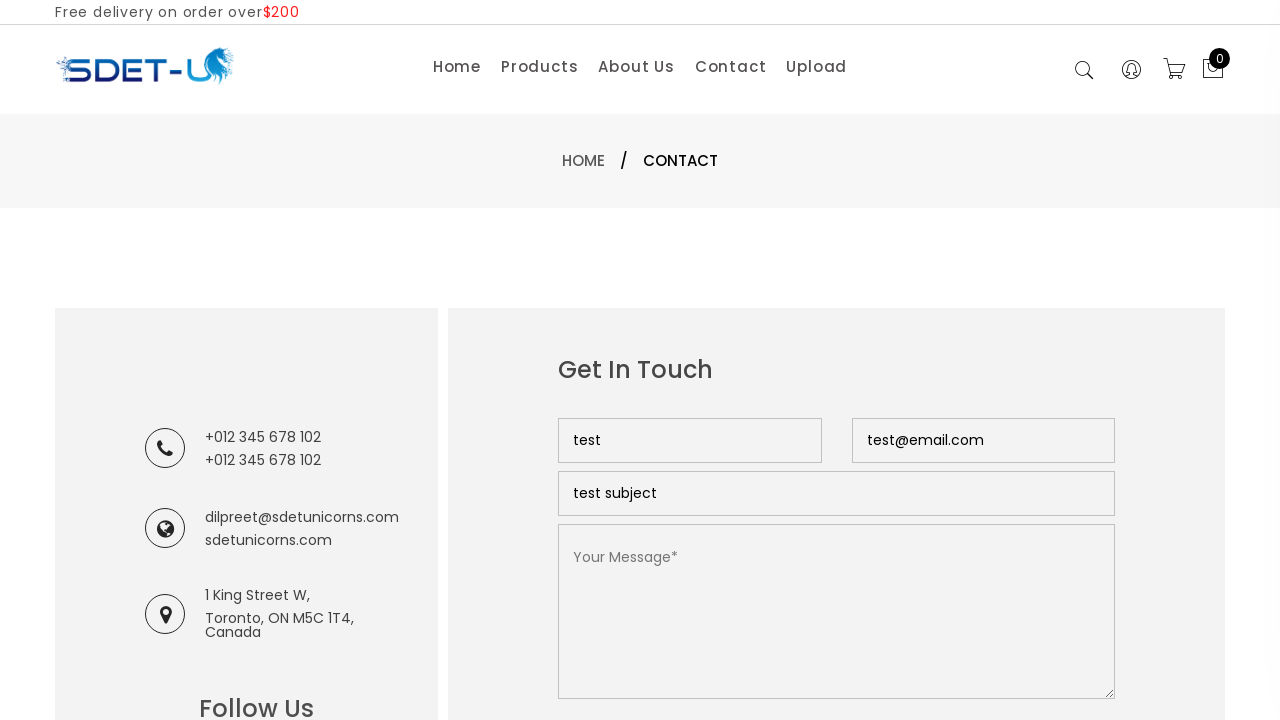

Clicked on form area (full width column) at (837, 498) on .col-lg-12
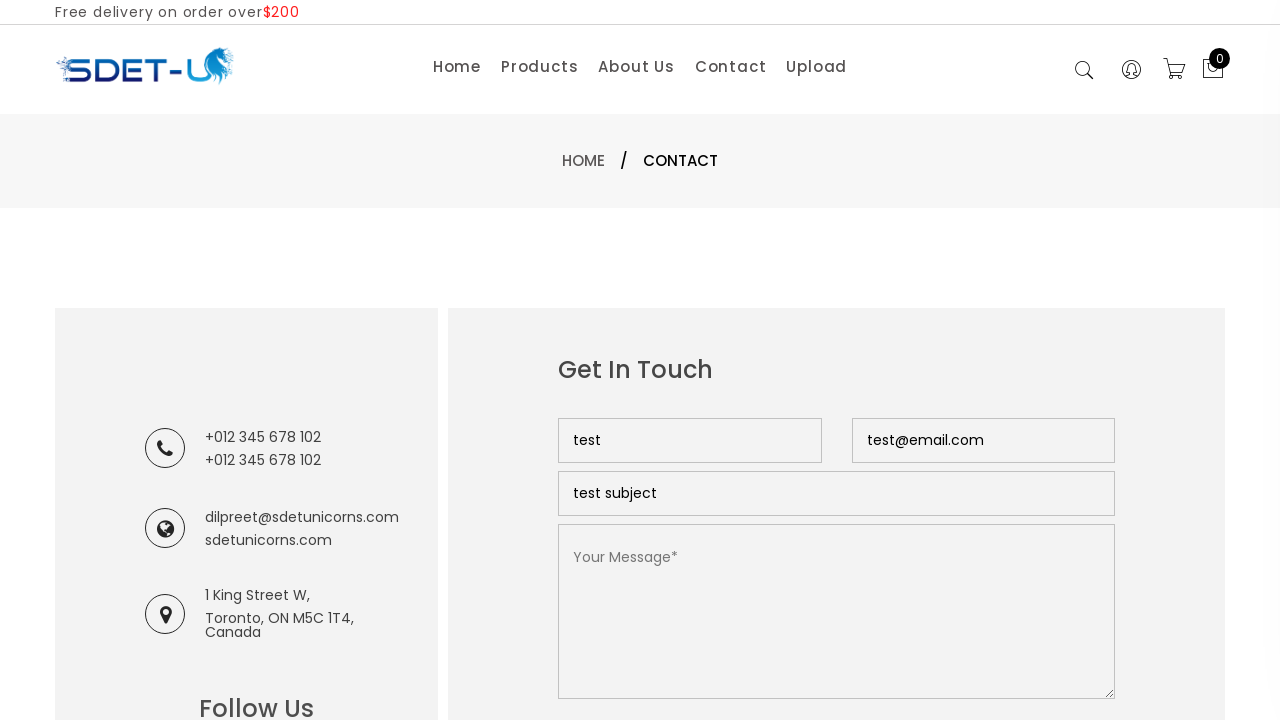

Filled message field with 'test message' on [placeholder="Your Message*"]
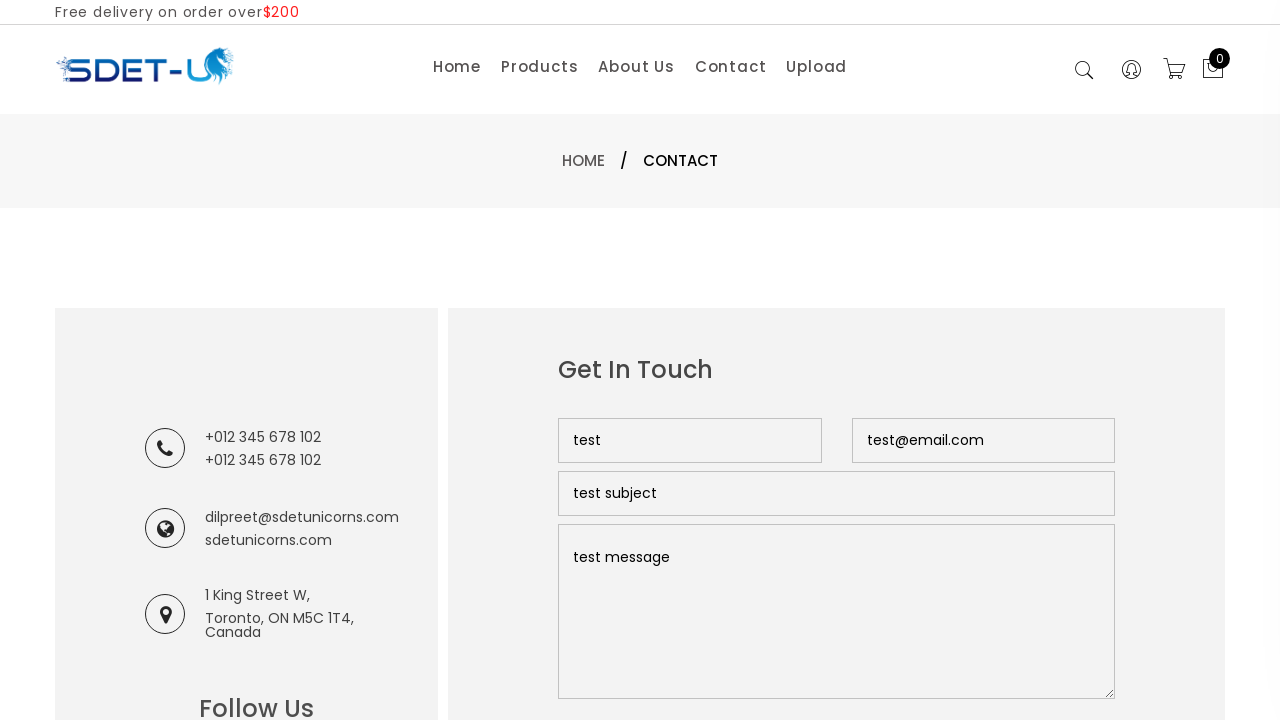

Clicked submit button to send the contact form at (628, 360) on .submit
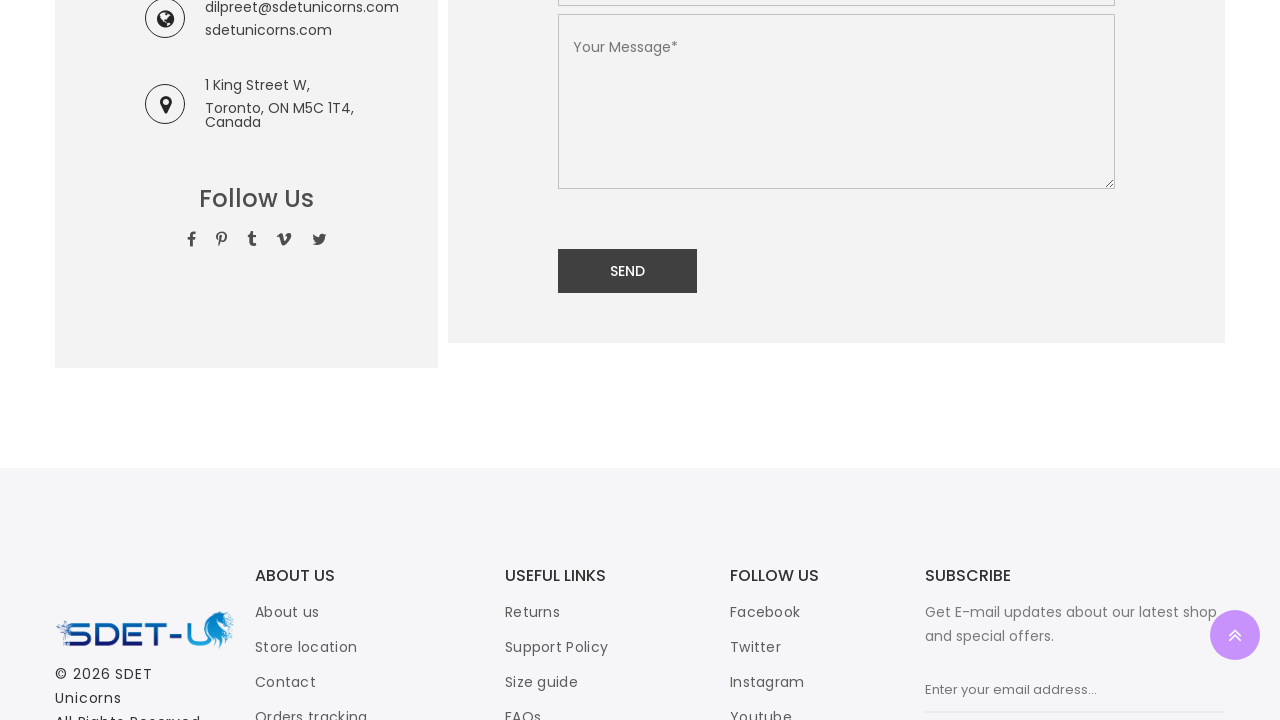

Success notification appeared confirming message was sent
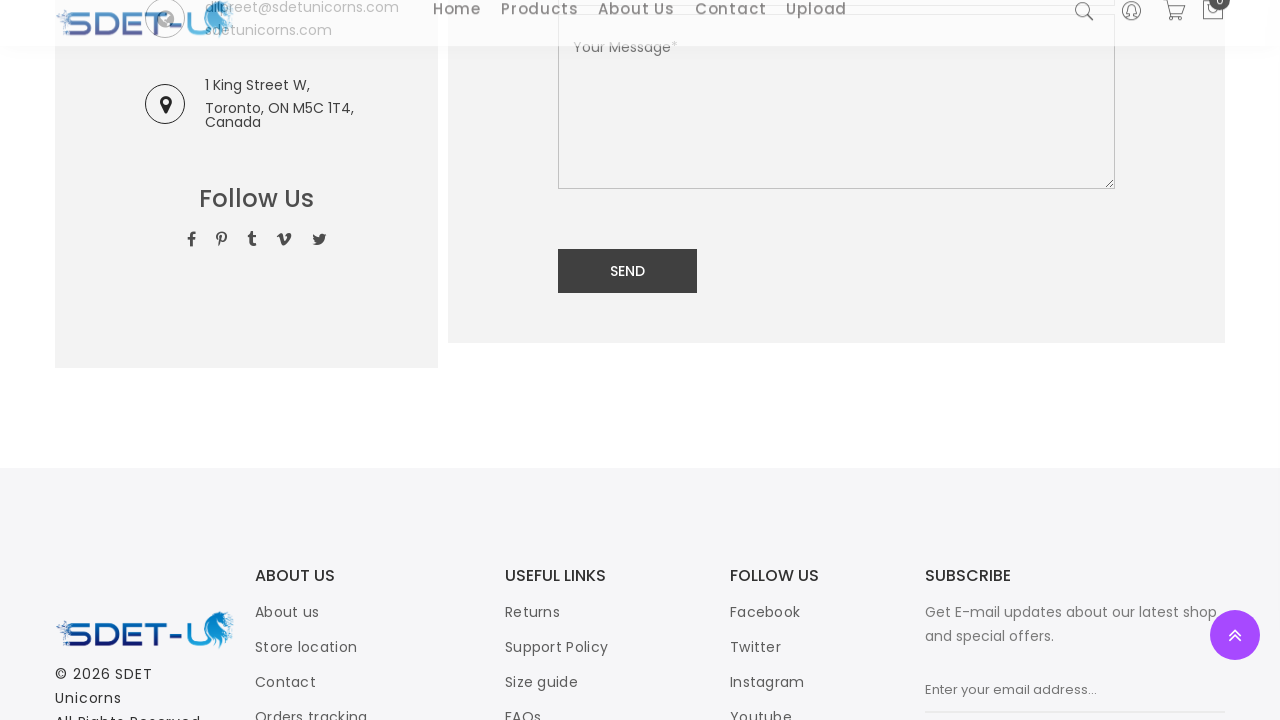

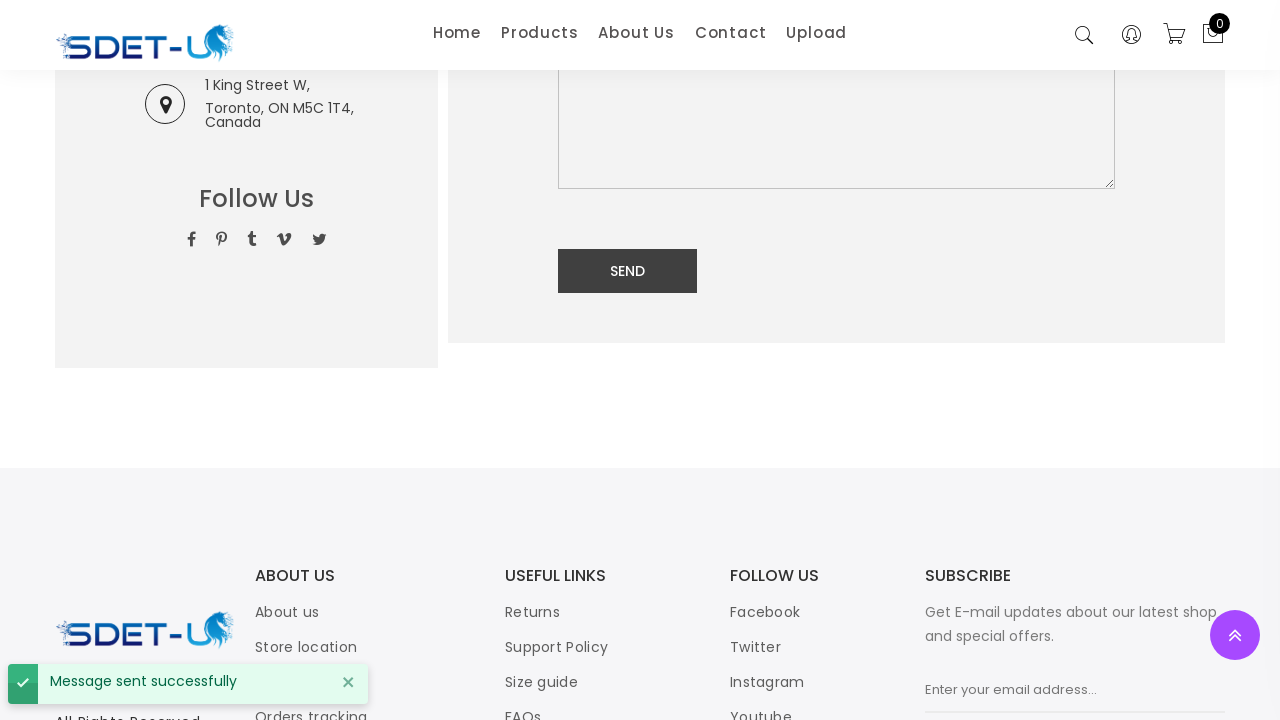